Navigates to Taiwan's Central Weather Administration typhoon database, clicks on a specific typhoon detail page, then expands the typhoon summary table and observation data sections.

Starting URL: https://rdc28.cwa.gov.tw/TDB/public/warning_typhoon_list/

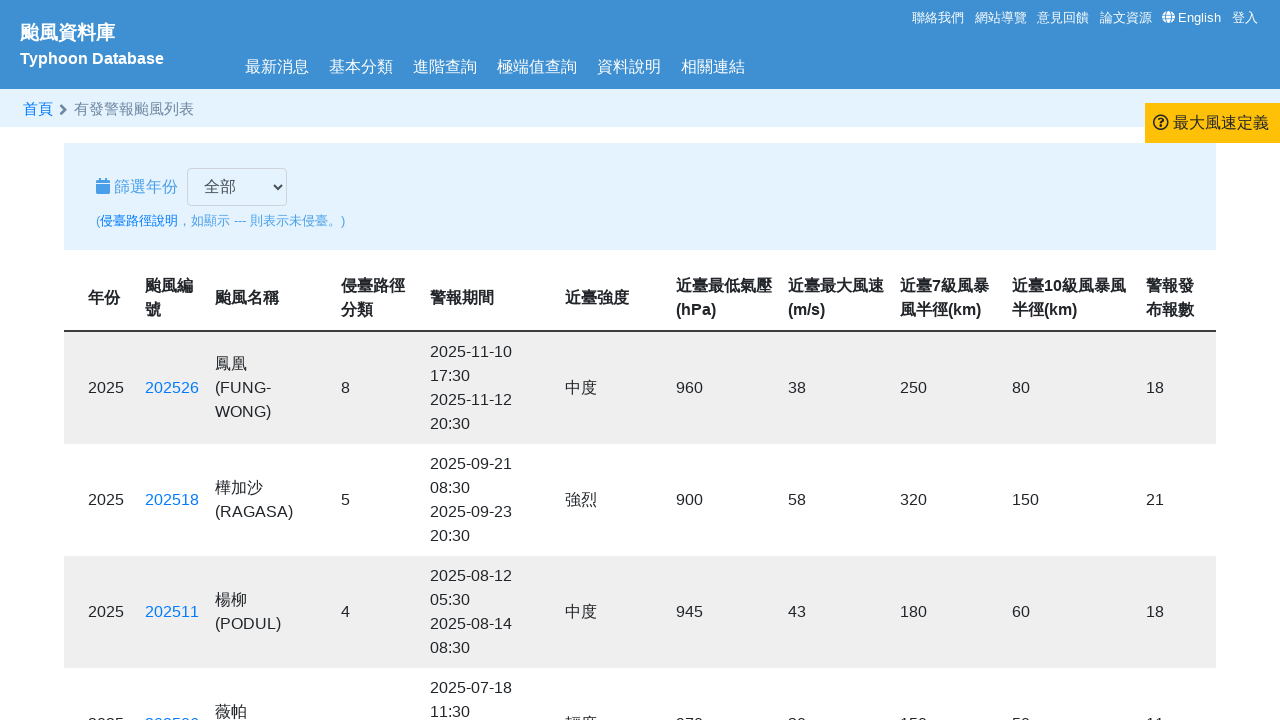

Waited for typhoon list table to load
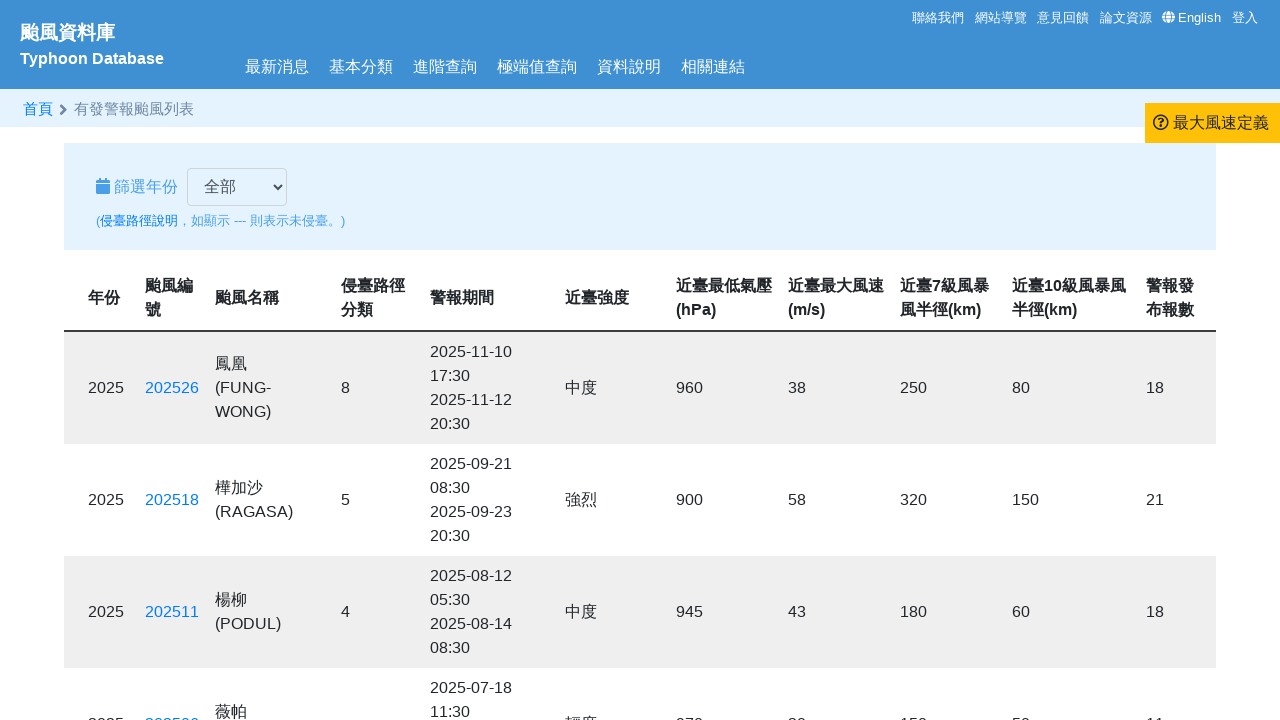

Clicked on typhoon detail link to open new tab at (172, 360) on a[href='https://rdc28.cwa.gov.tw/TDB/public/typhoon_detail?typhoon_id=202425']
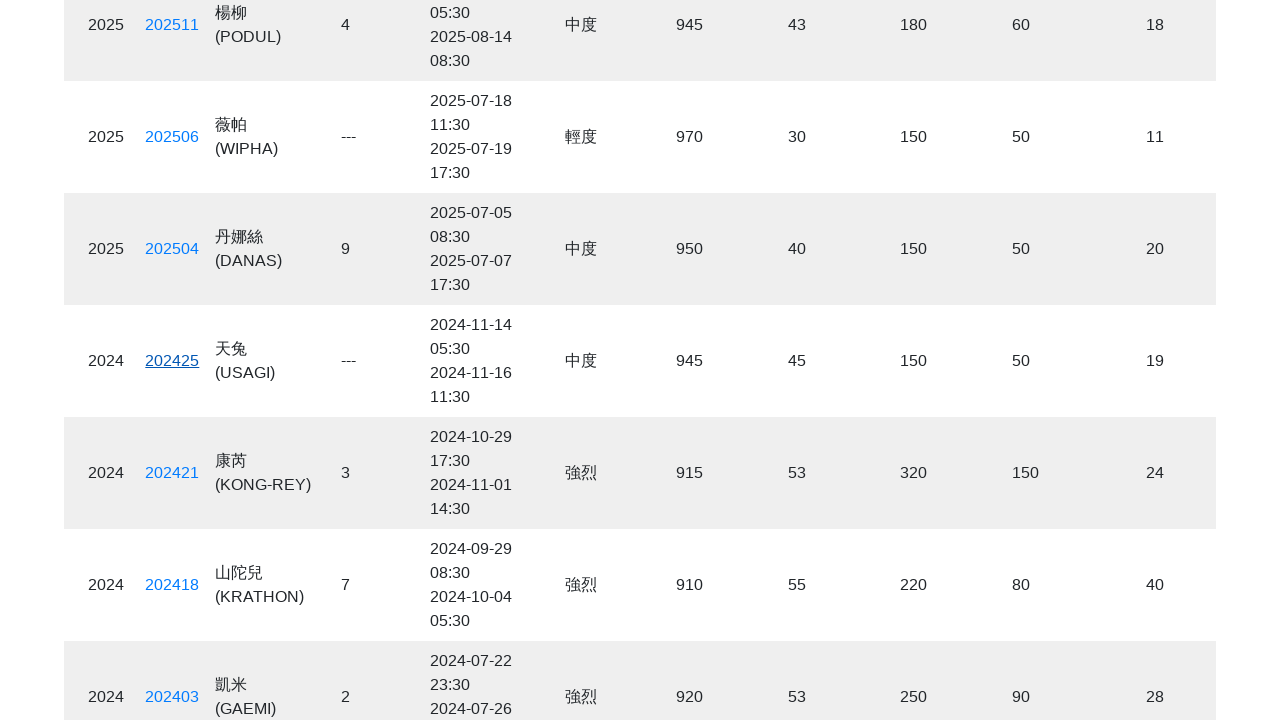

Waited for typhoon detail page to load
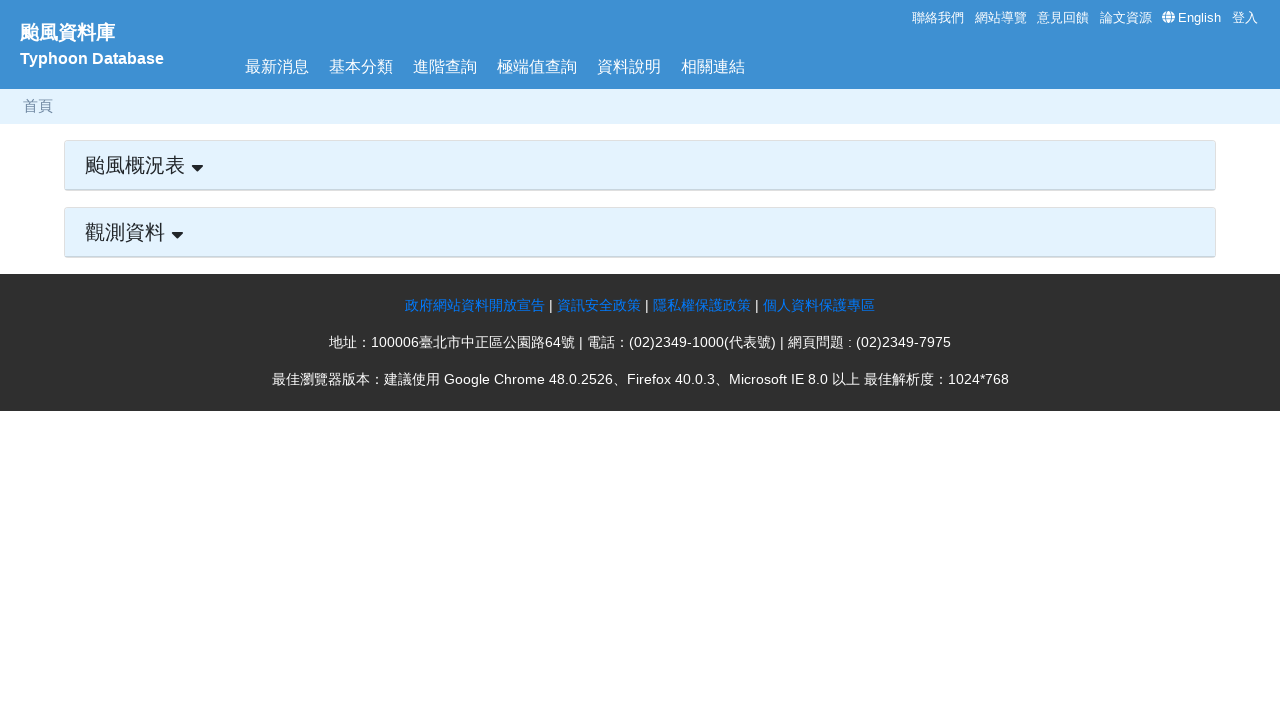

Waited for Typhoon Summary Table header to be available
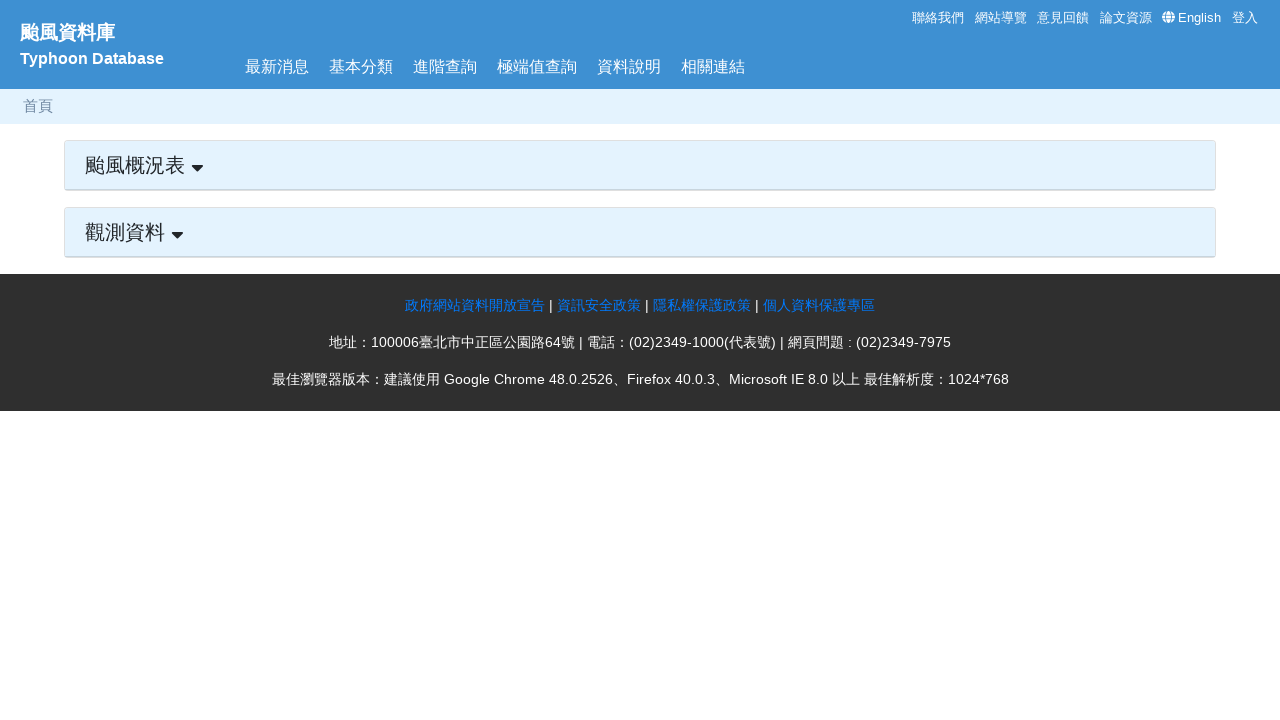

Clicked to expand Typhoon Summary Table section at (640, 165) on #typhoon_abstract_header
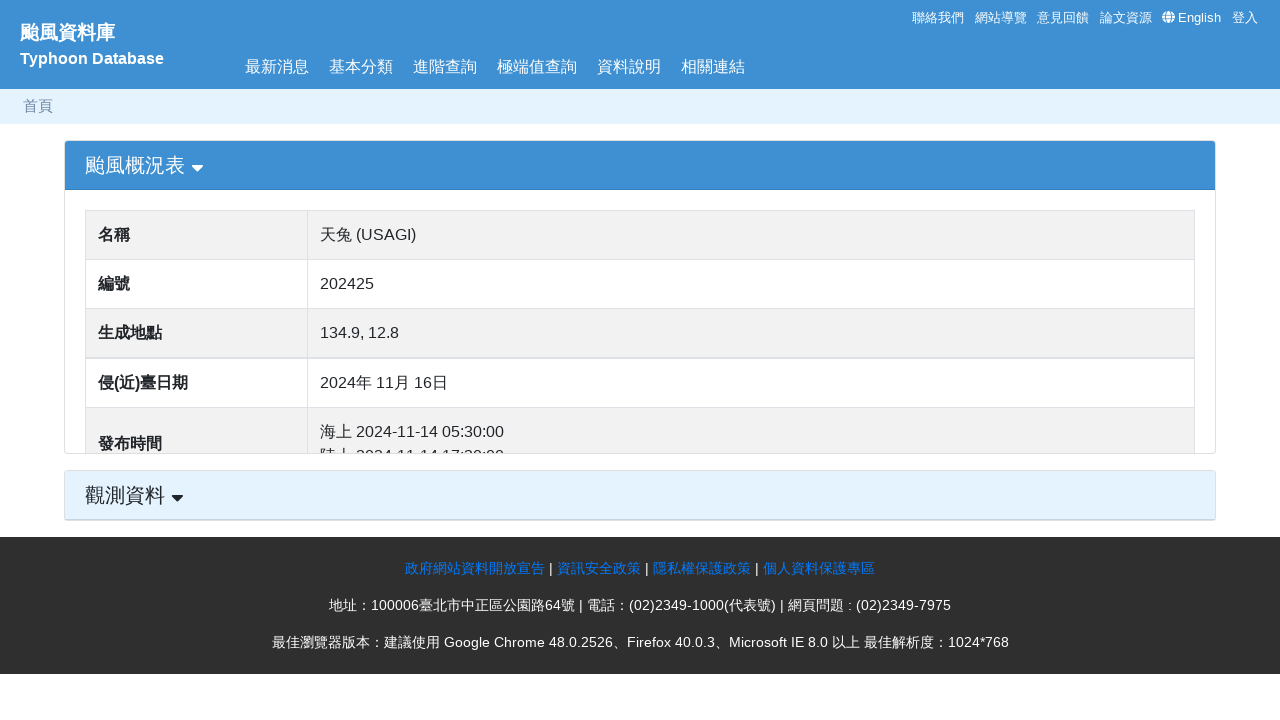

Typhoon Summary Table section expanded and became visible
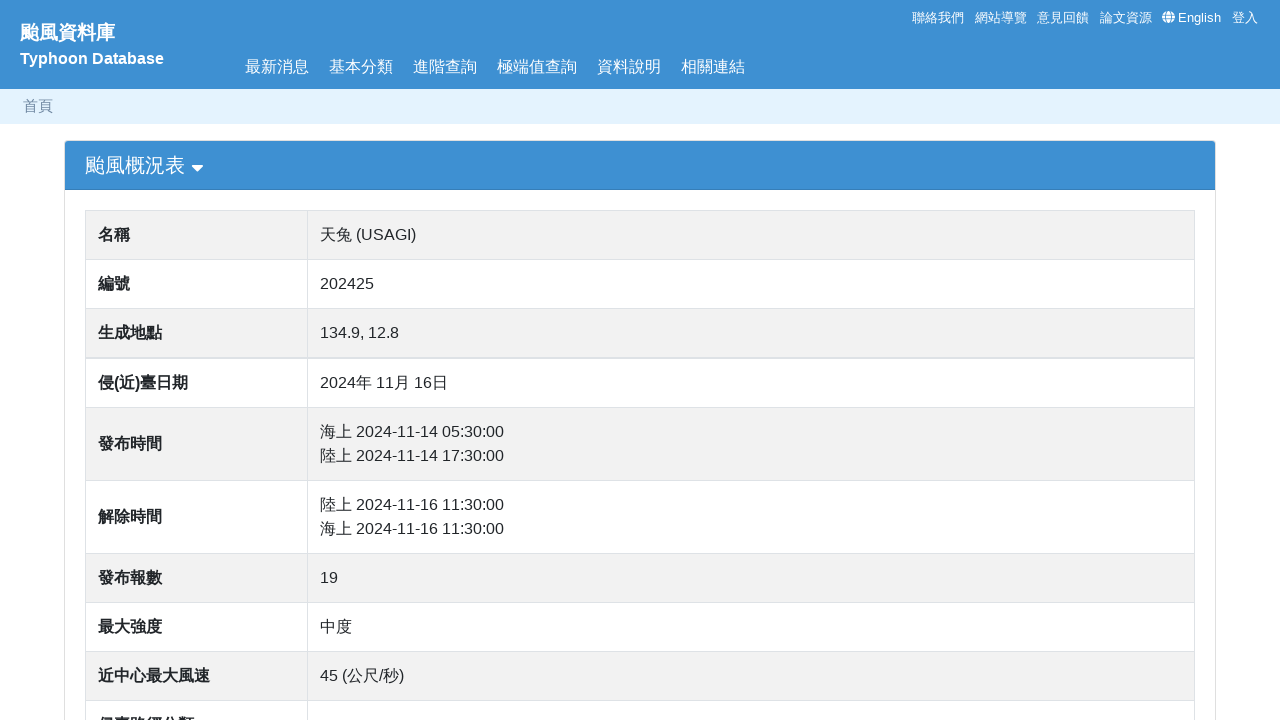

Waited for Observation Data section header to be available
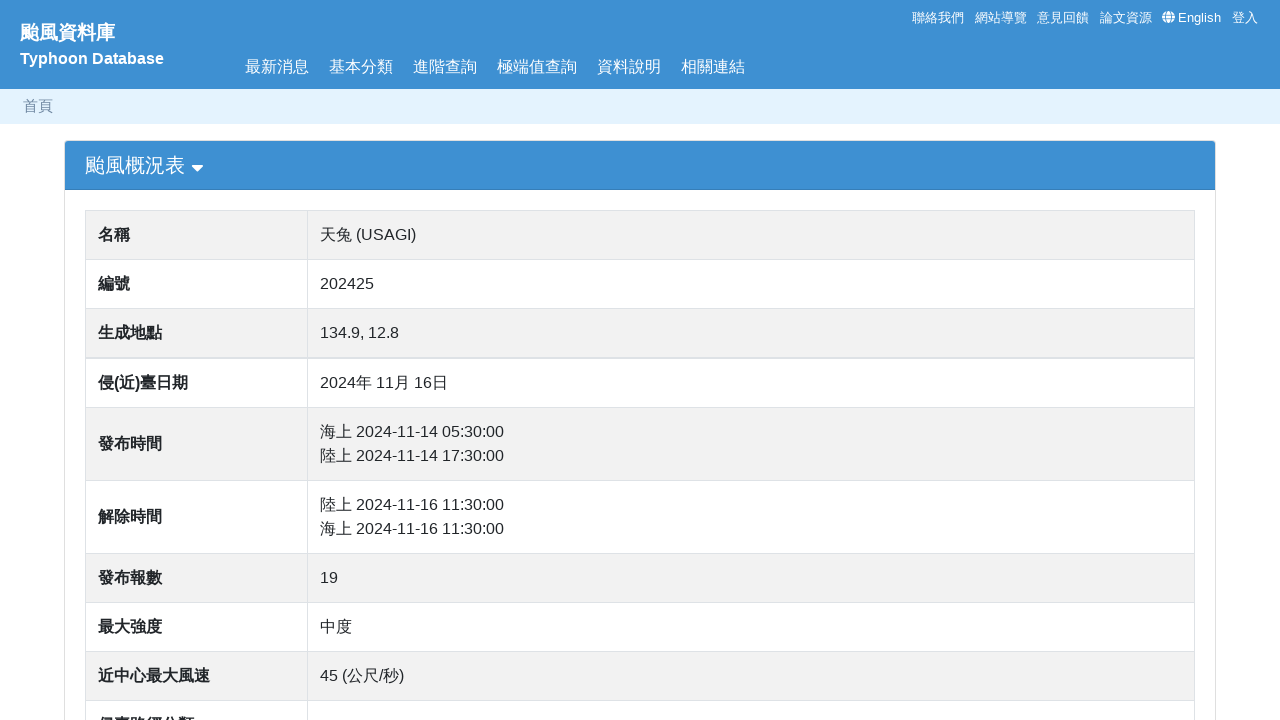

Clicked to expand Observation Data section at (640, 541) on div[data-target='#OBS']
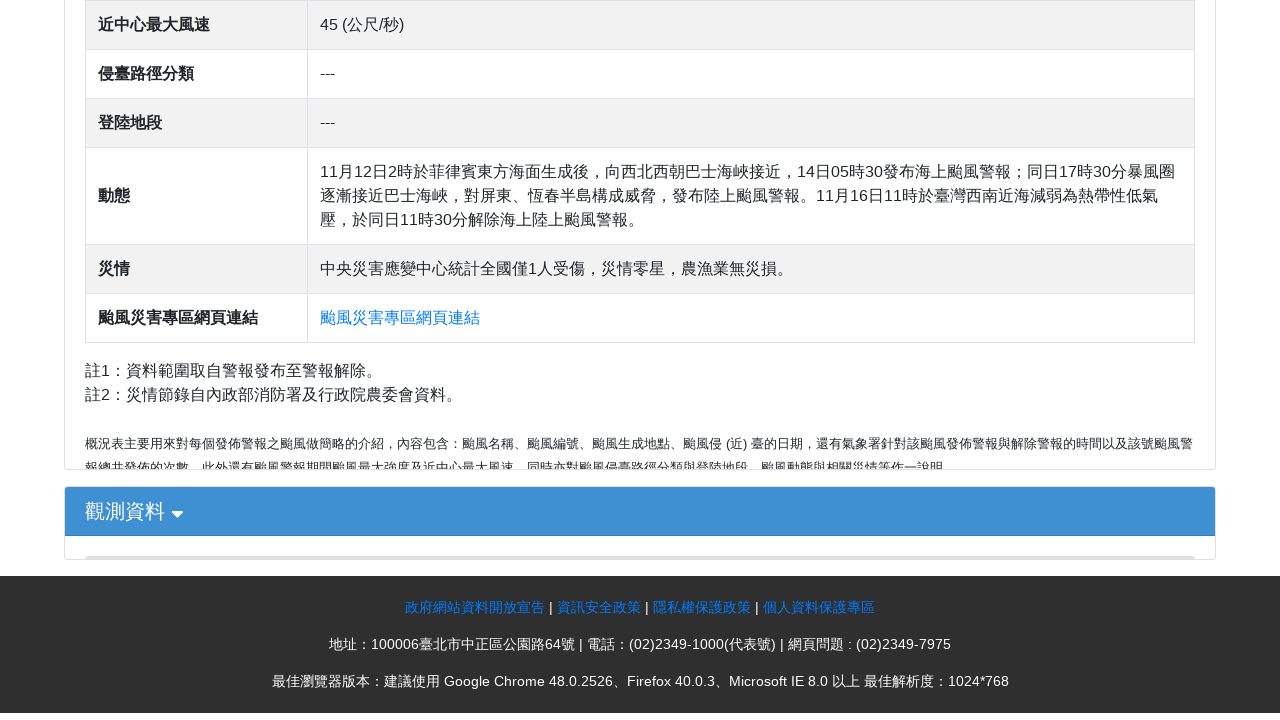

Observation Data section expanded and became visible
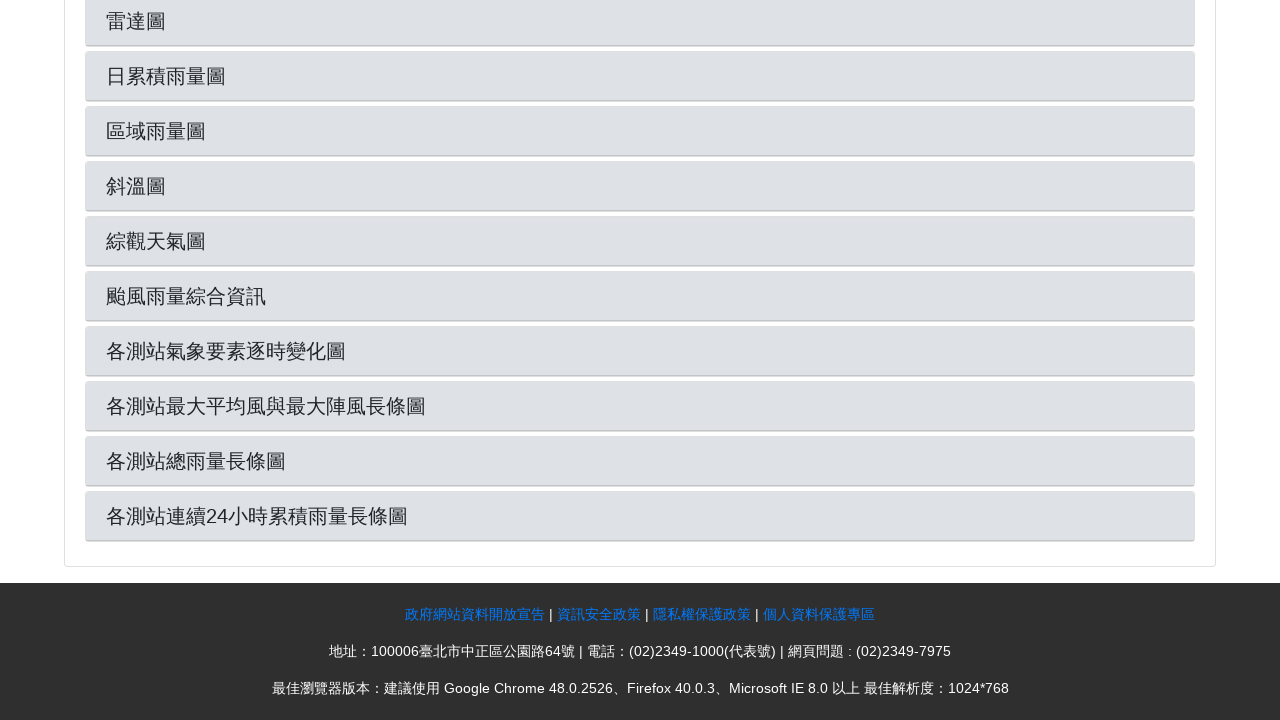

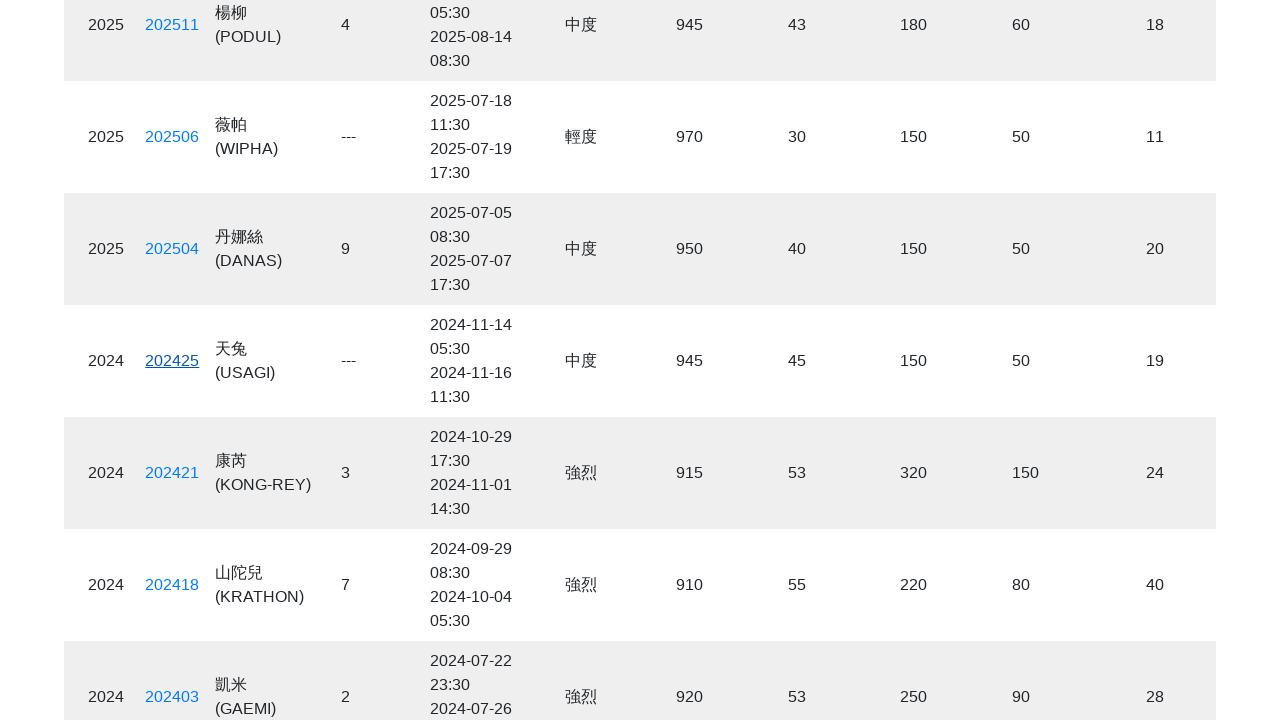